Tests navigation to Desktop section by clicking on the Desktop link and verifying the section title

Starting URL: https://www.telerik.com/support/demos

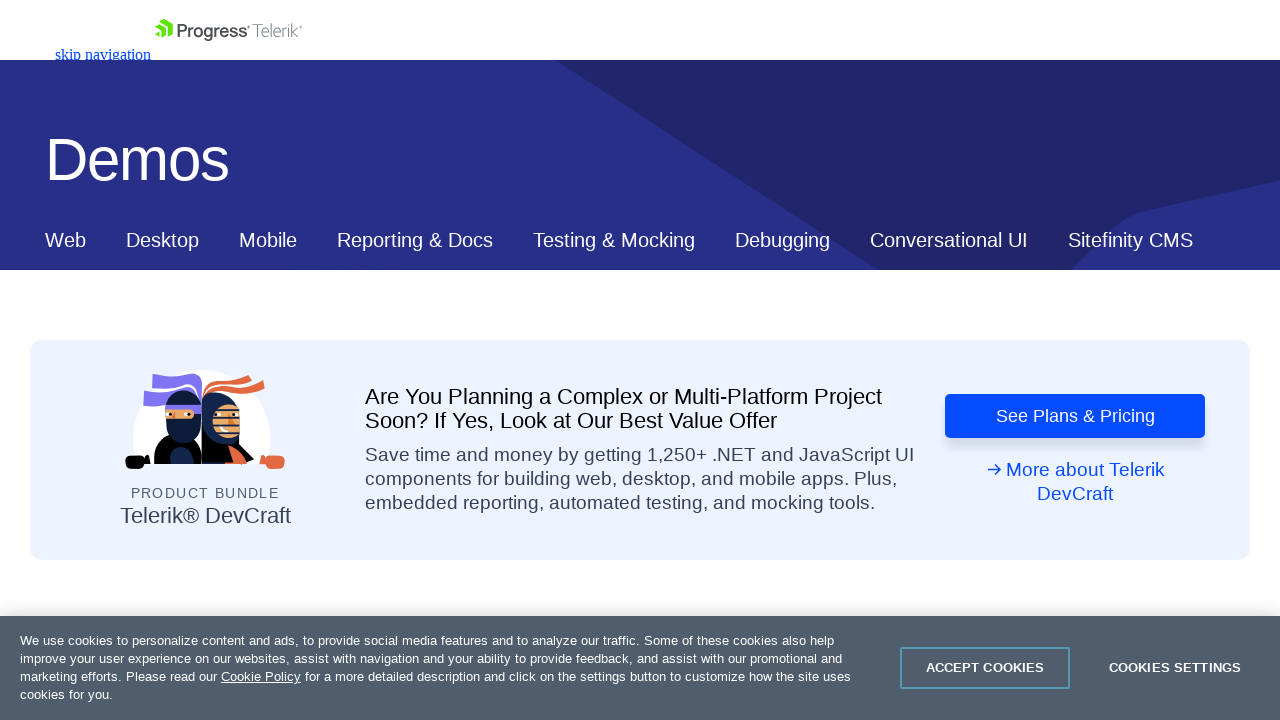

Clicked on Desktop link in navigation at (162, 240) on xpath=//*[@id="ContentPlaceholder1_T53129E6C012_Col00"]/nav/div/div[2]/a[2]
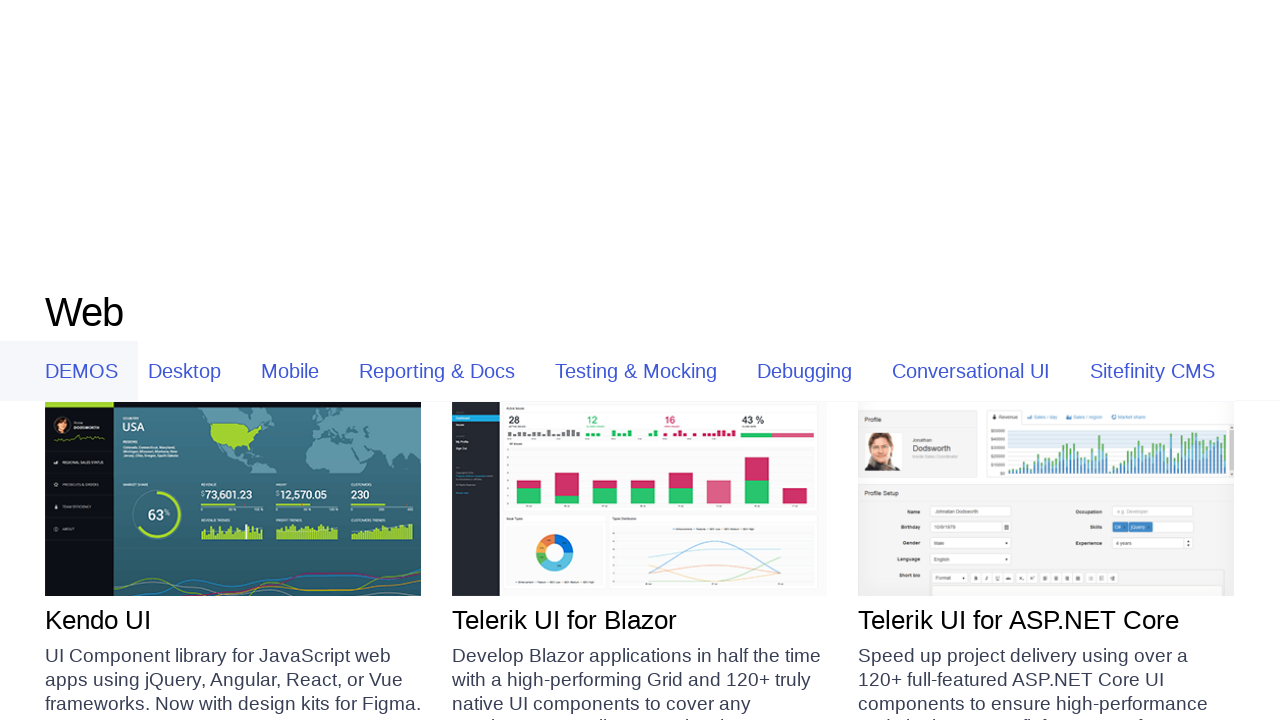

Desktop section element loaded
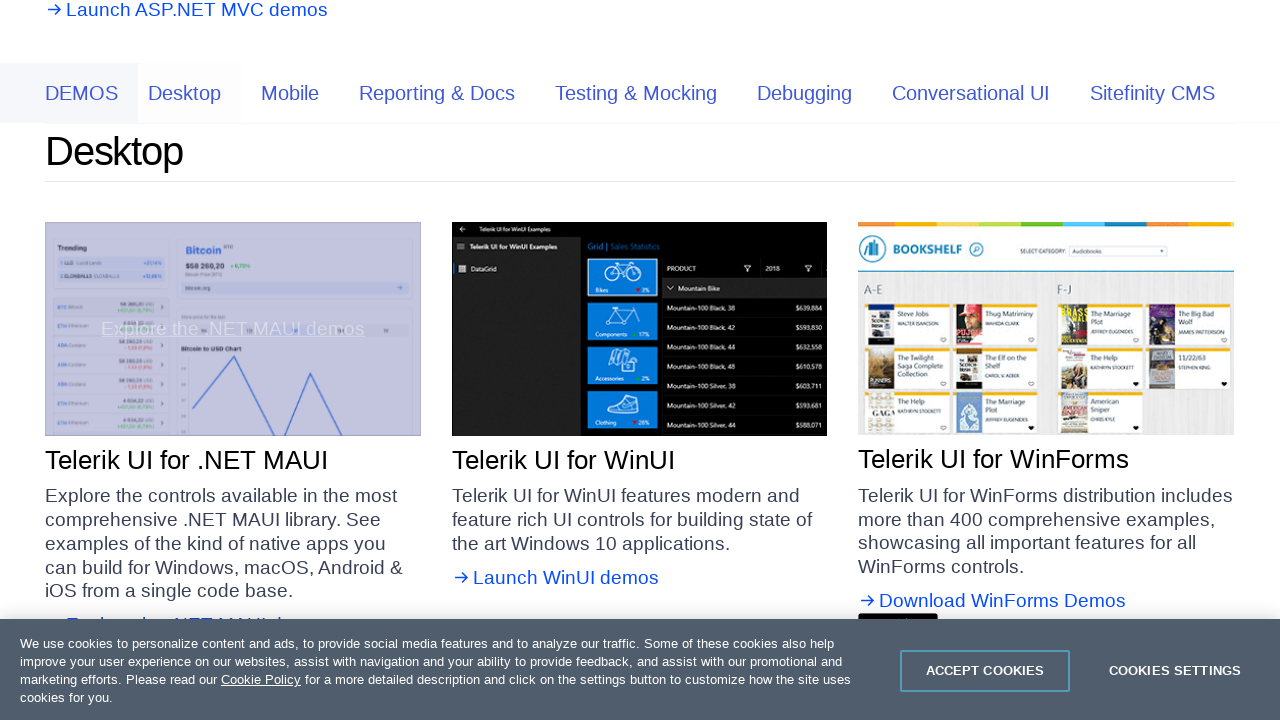

Verified Desktop section title matches expected text
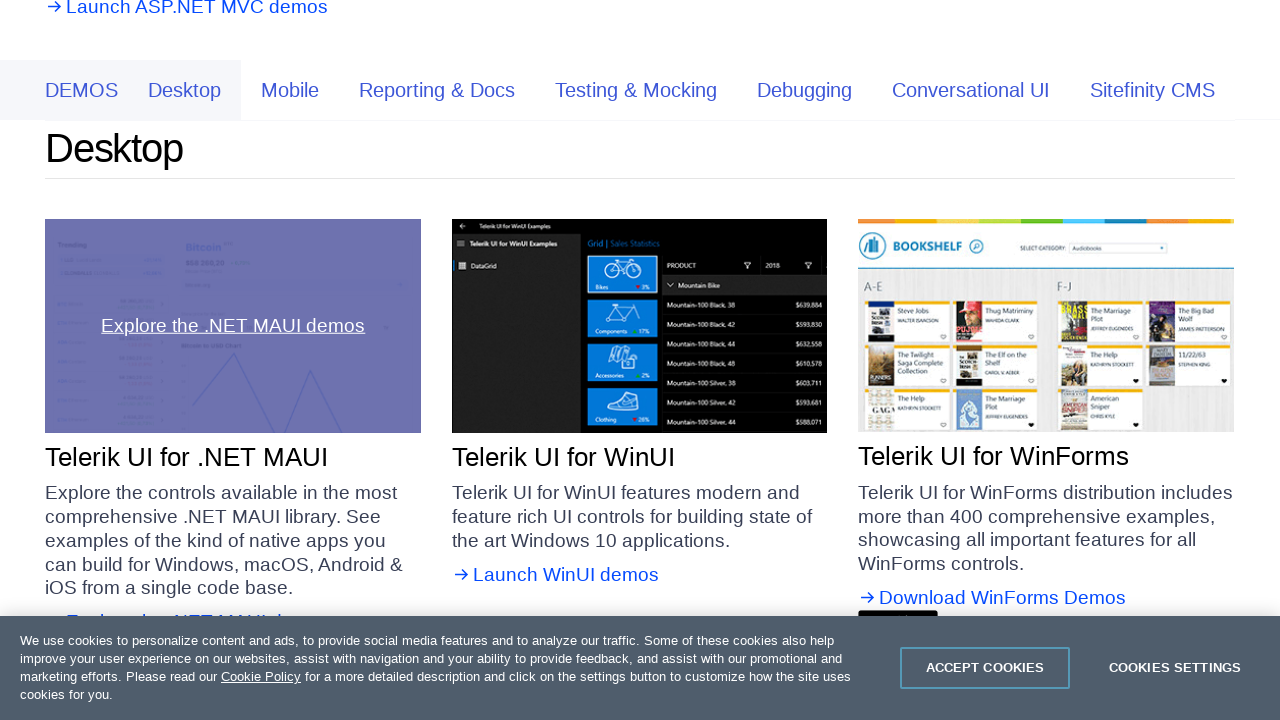

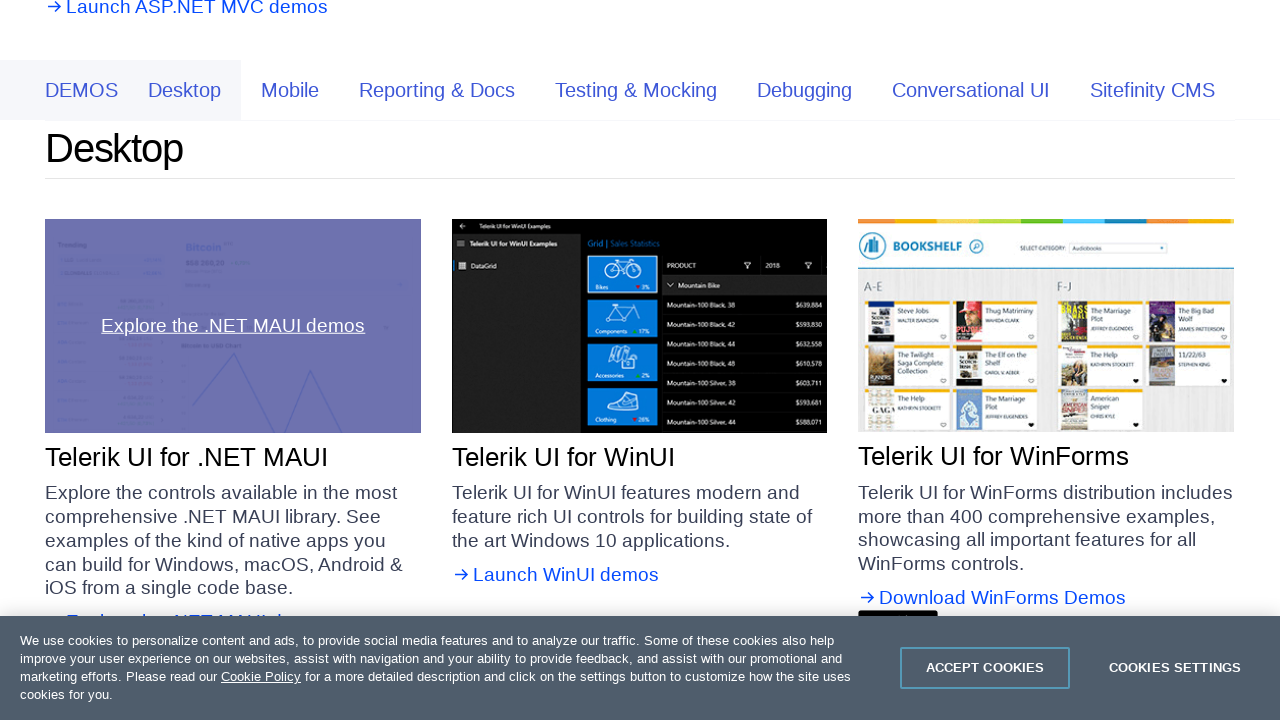